Tests autocomplete dropdown functionality by typing a partial country name and selecting "Antarctica" from the suggestion list

Starting URL: https://rahulshettyacademy.com/AutomationPractice/

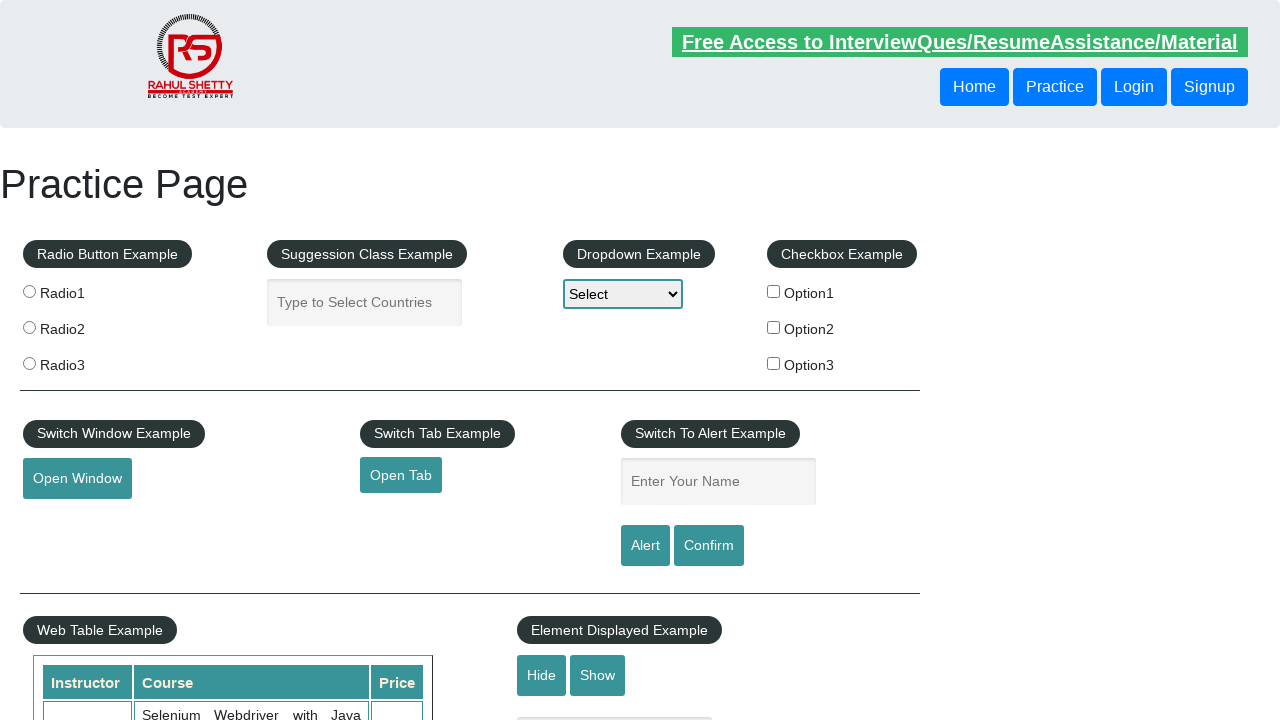

Typed 'An' in autocomplete field to trigger suggestions on #autocomplete
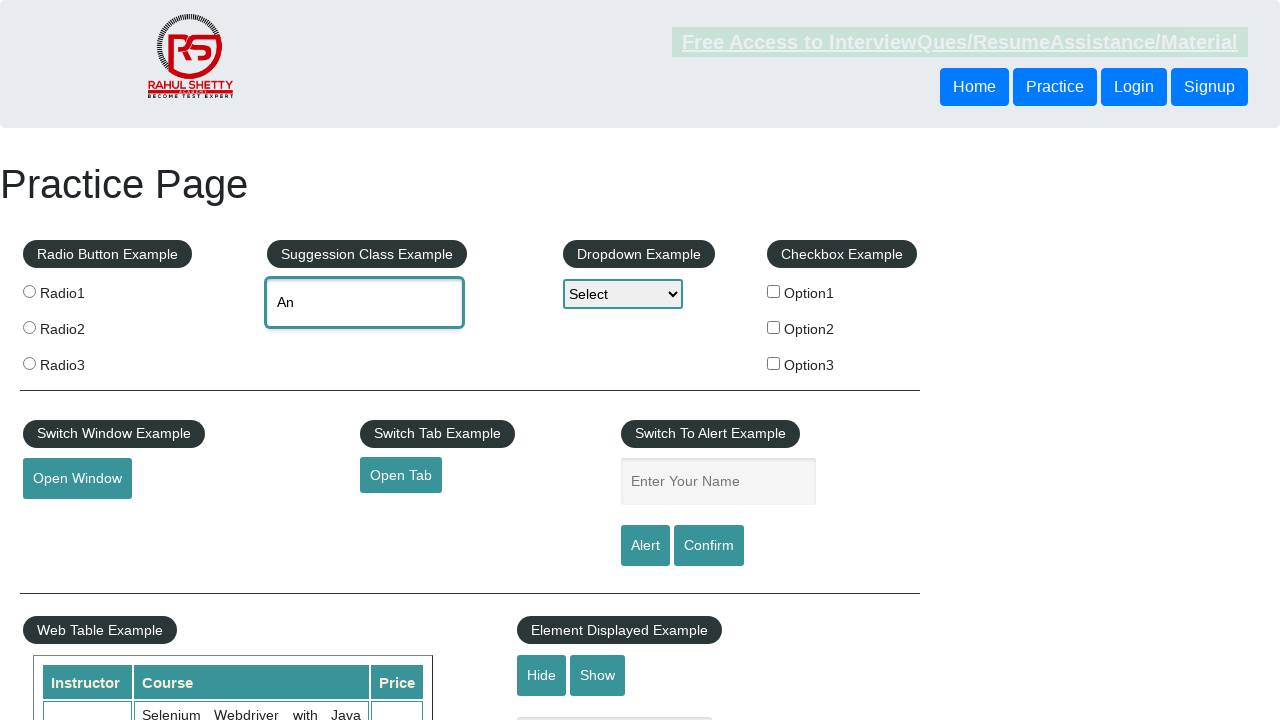

Autocomplete suggestions dropdown appeared
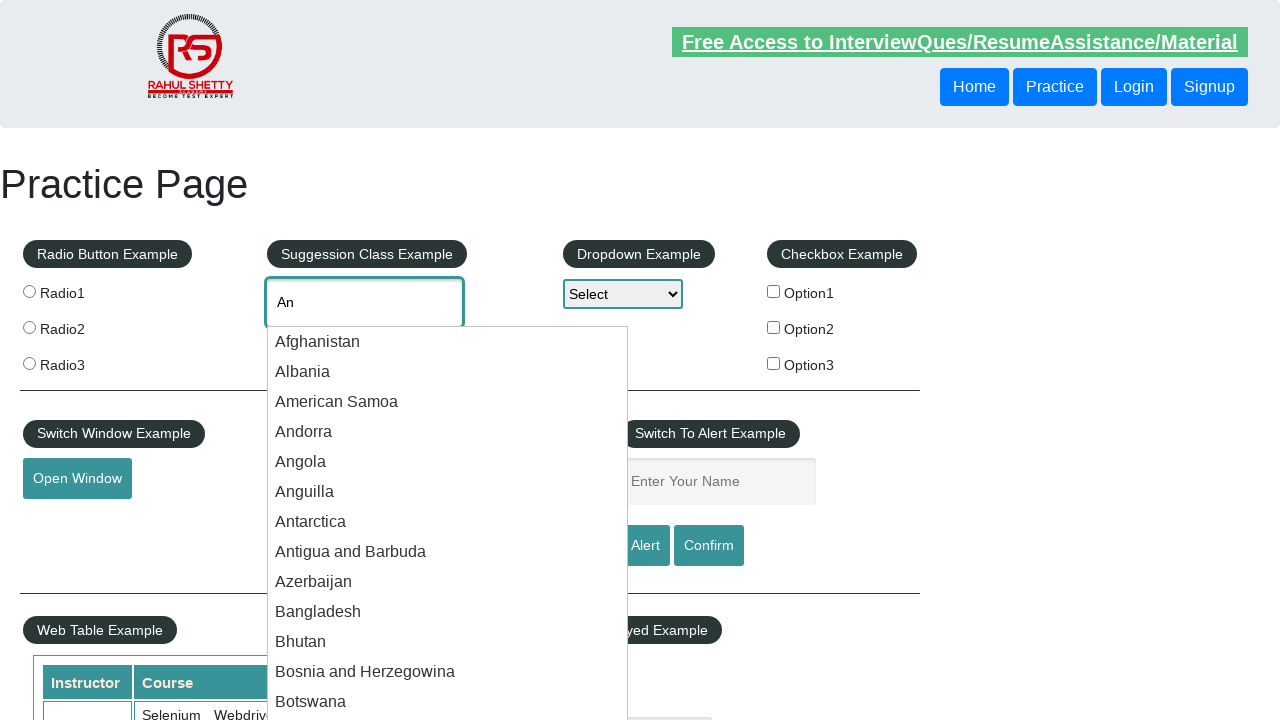

Retrieved all autocomplete suggestion options
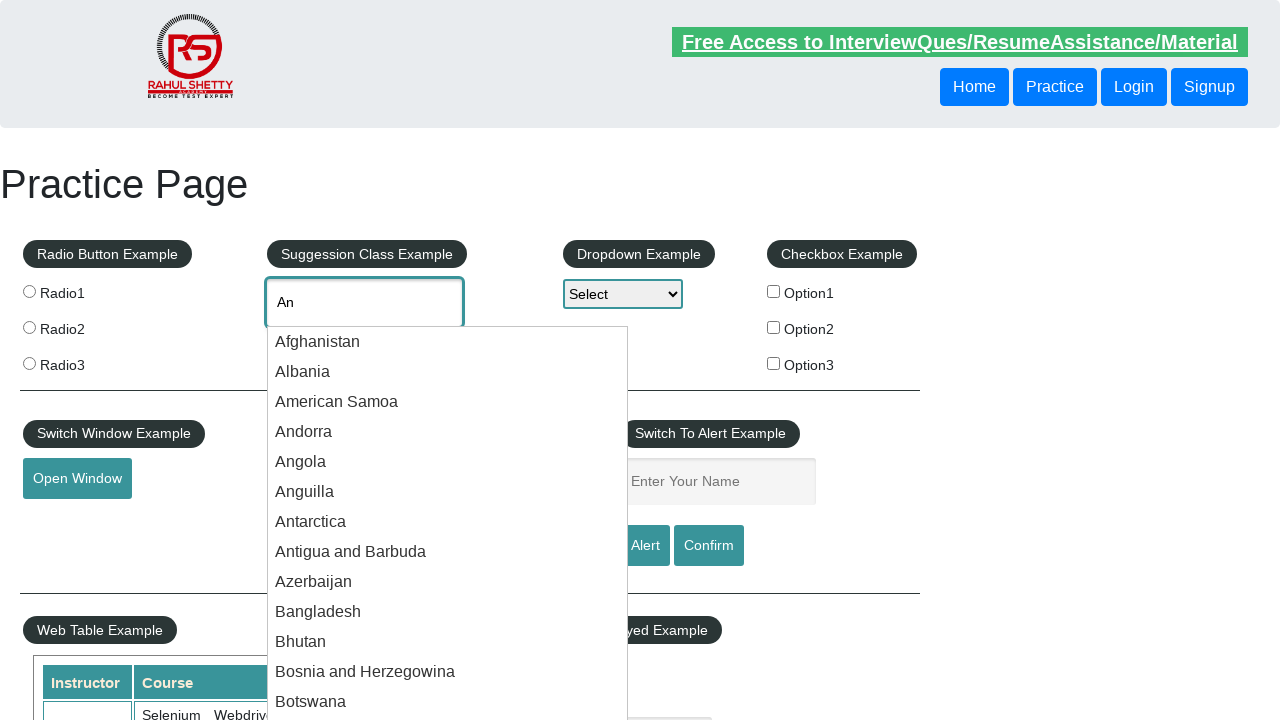

Hovered over 'Antarctica' option in dropdown at (448, 522) on .ui-menu-item-wrapper >> nth=6
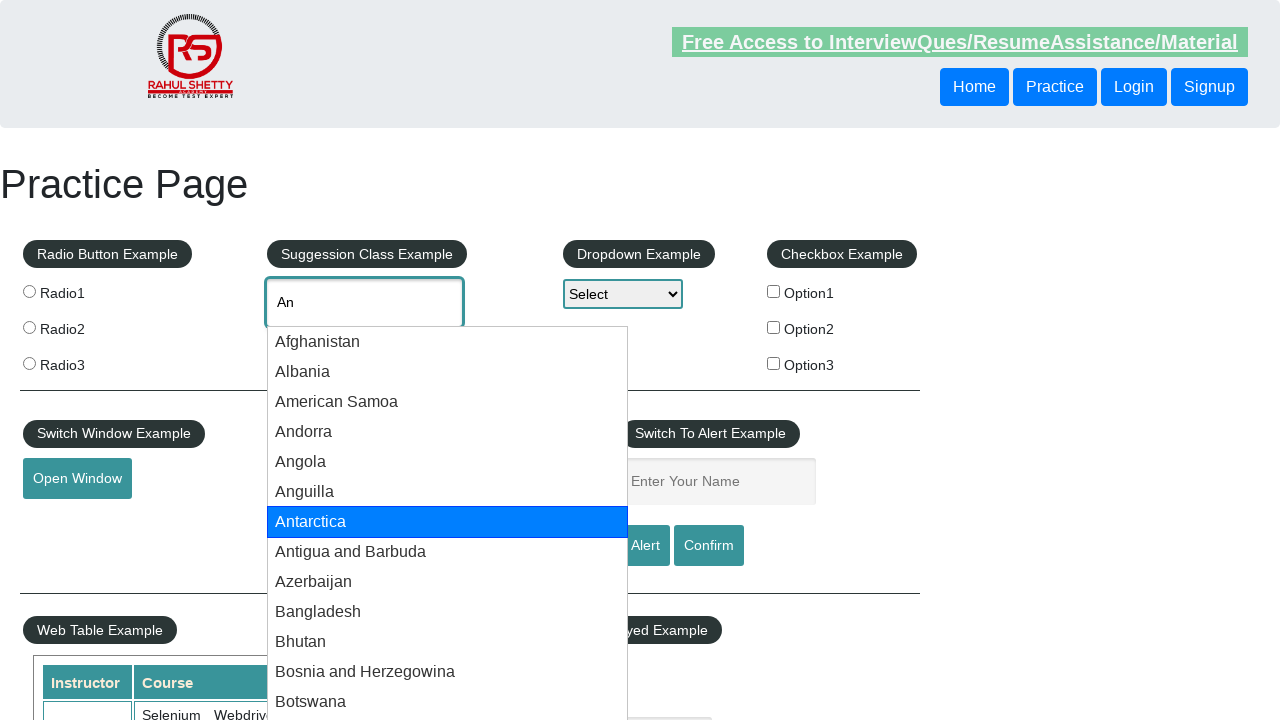

Clicked on 'Antarctica' from autocomplete suggestions at (448, 522) on .ui-menu-item-wrapper >> nth=6
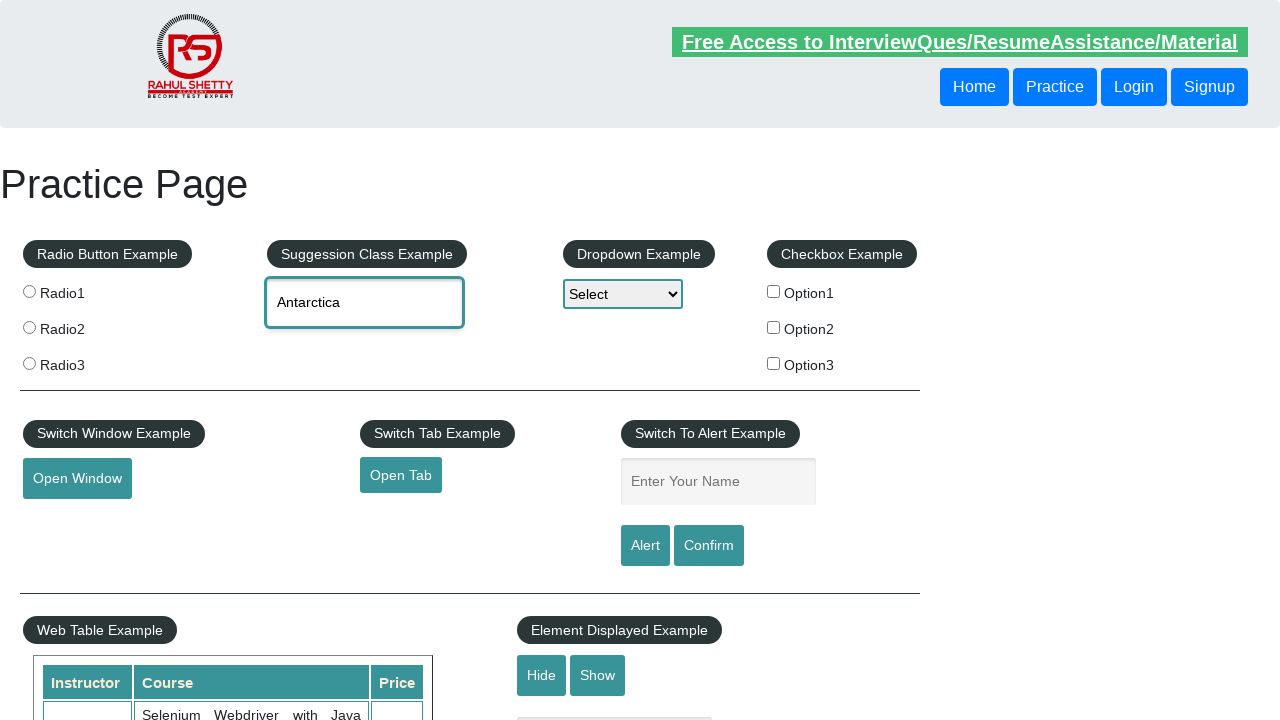

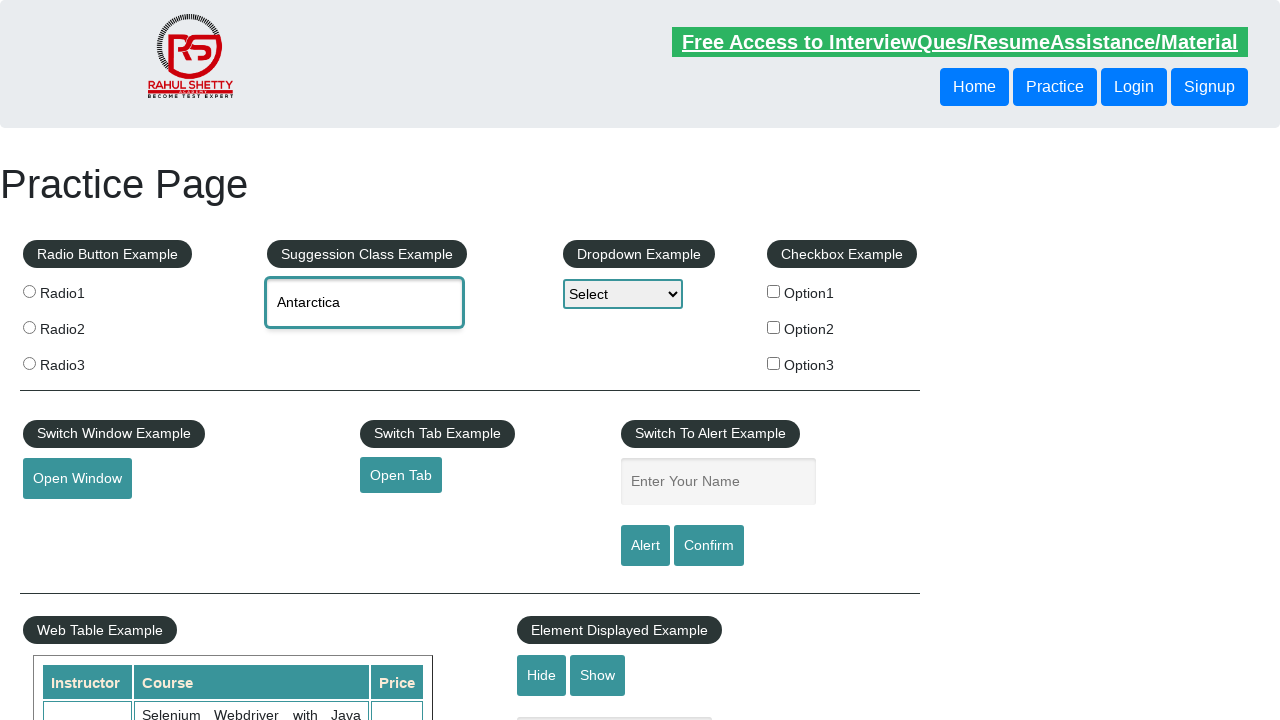